Tests synchronization and page loading features by navigating through demo app menus, opening a new tab, and filling a subscription form with email

Starting URL: https://demoapps.qspiders.com/ui?scenario=1

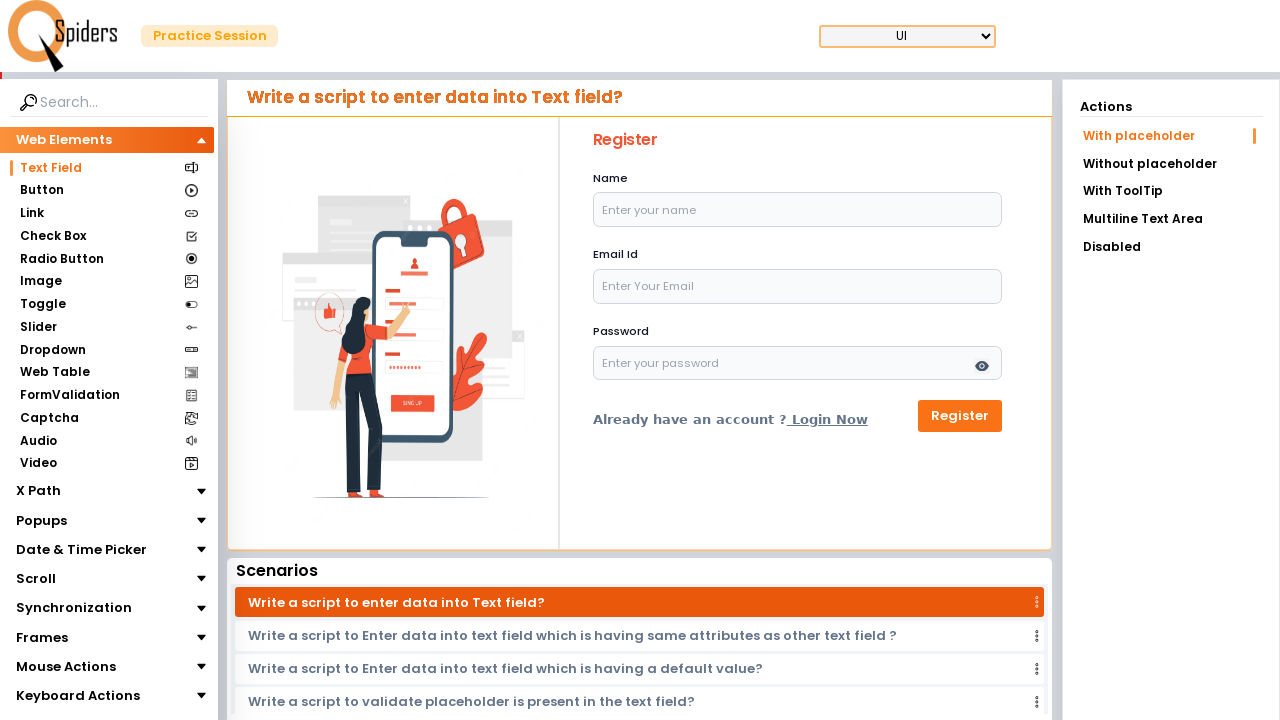

Clicked on Web Elements section at (64, 140) on xpath=//section[.='Web Elements']
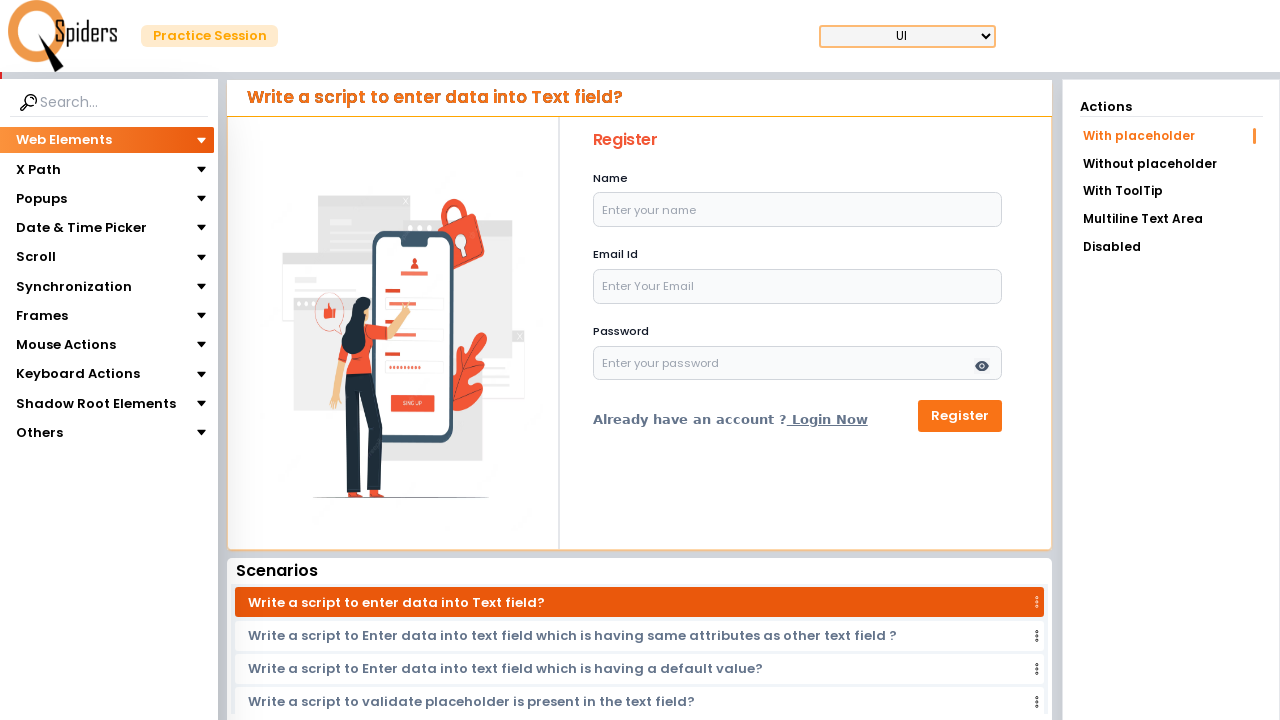

Clicked on Synchronization section at (74, 286) on xpath=//section[.='Synchronization']
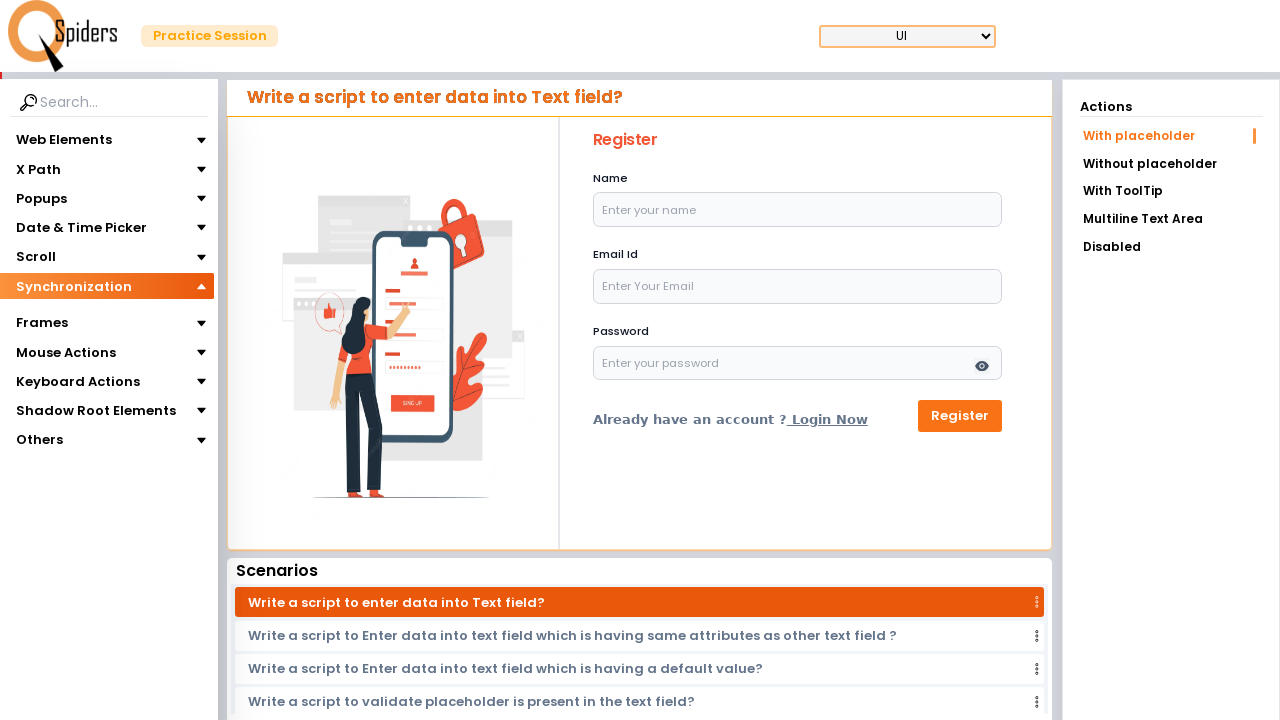

Clicked on Page Loading section at (64, 337) on xpath=//section[.='Page Loading']
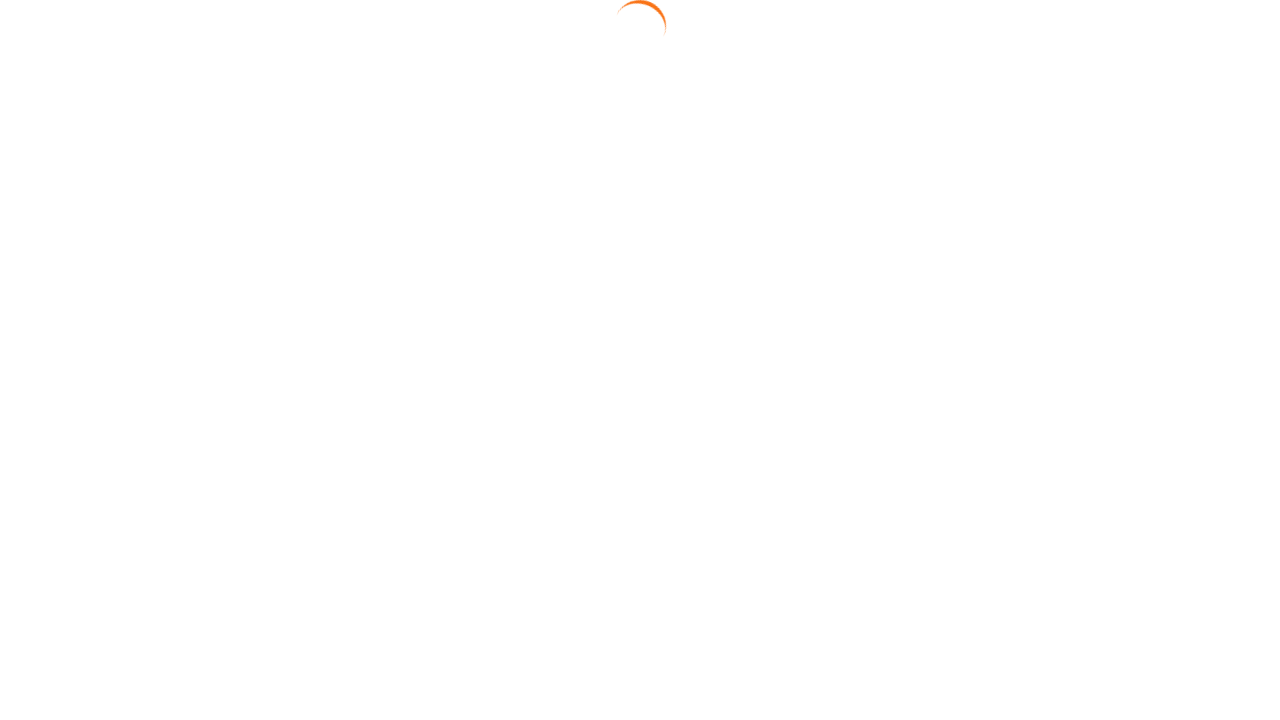

Clicked on Open In New Tab link to open new tab at (644, 278) on xpath=//a[.='Open In New Tab']
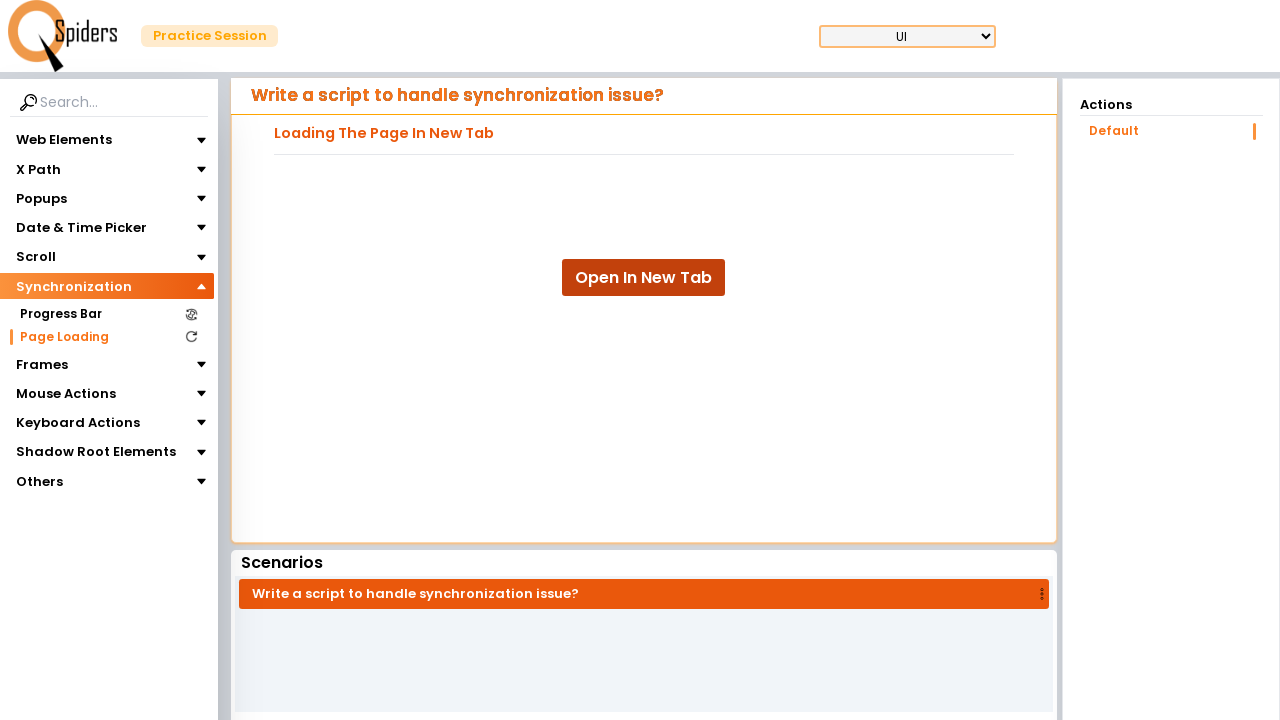

New tab loaded successfully
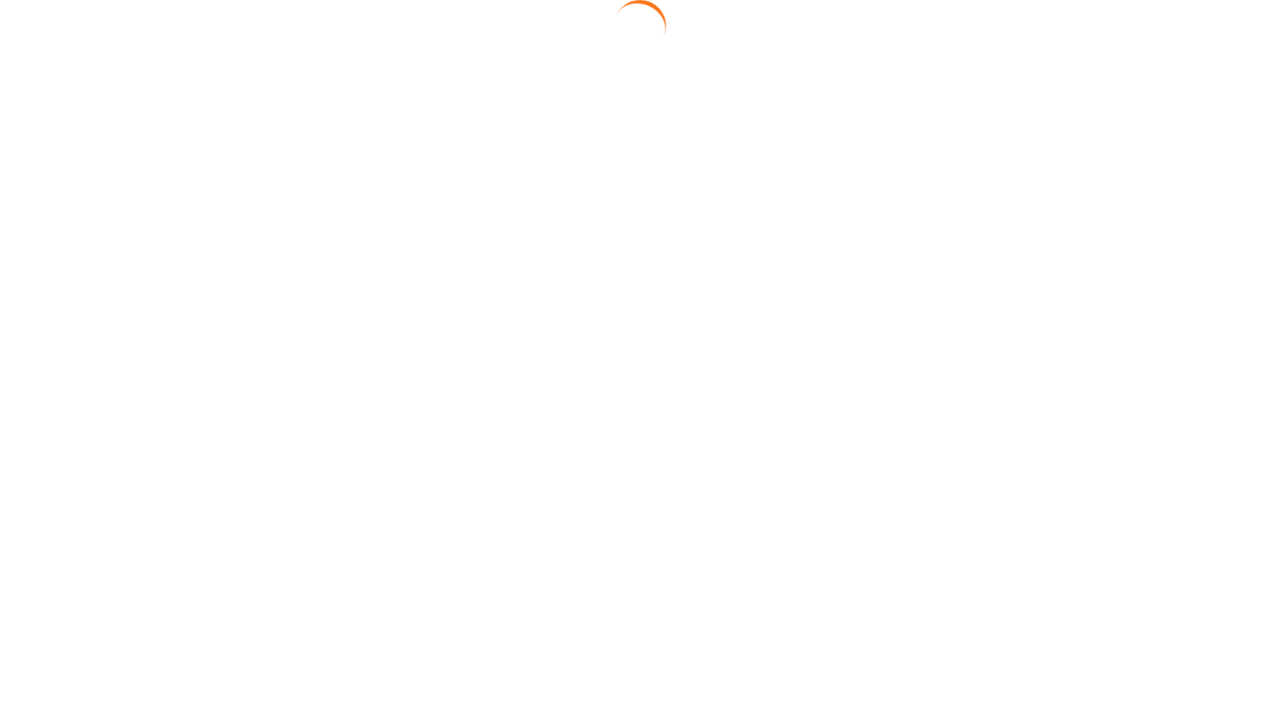

Email input field became visible
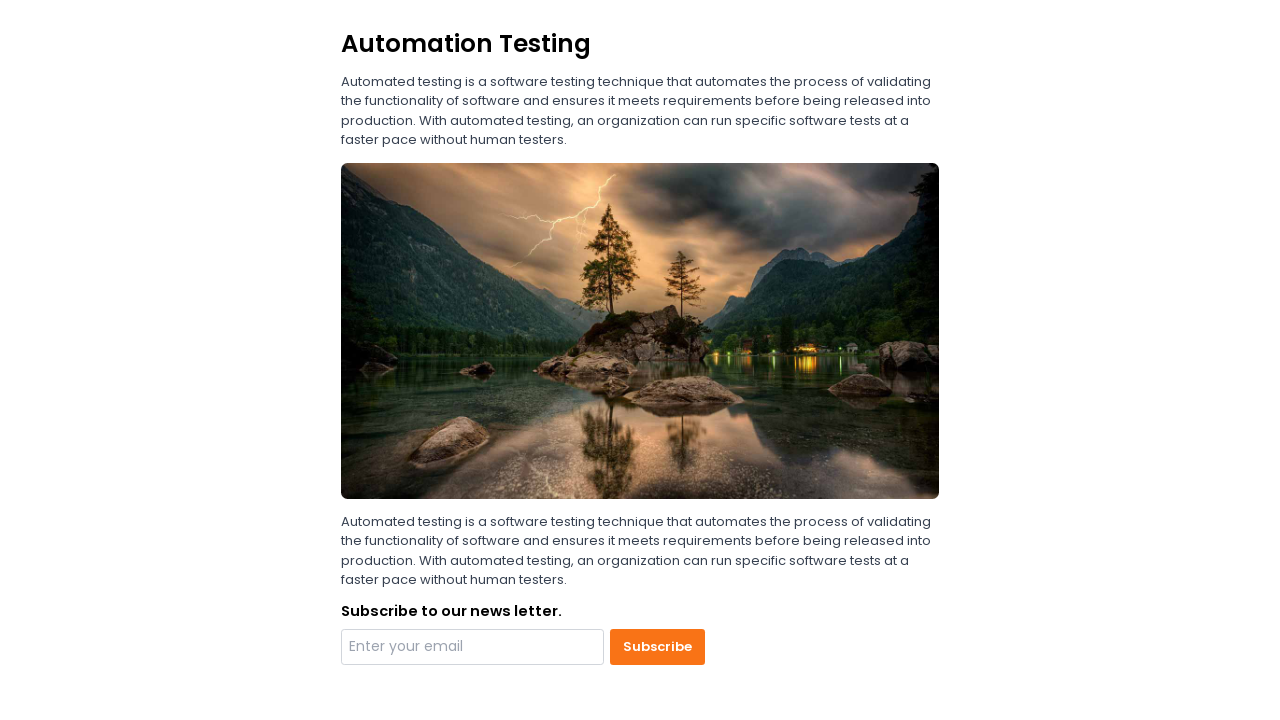

Filled email field with 'testuser456@example.com' on //input[@type='email']
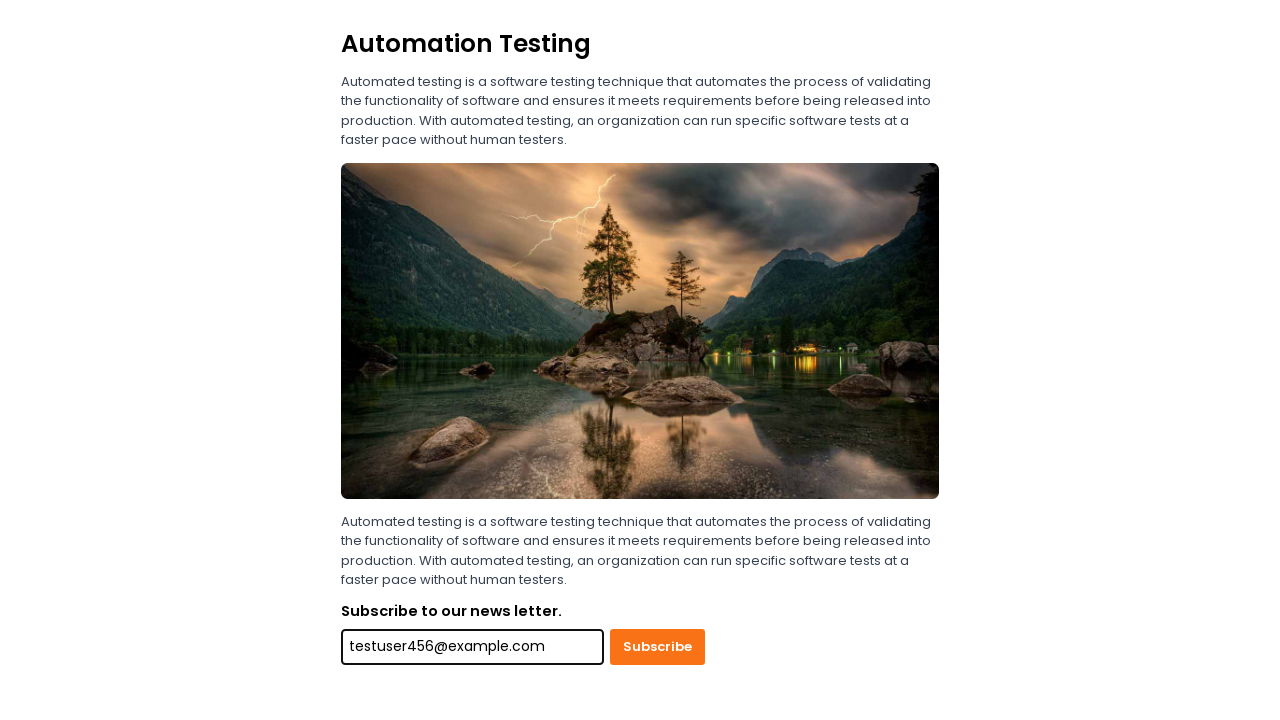

Clicked Subscribe button to complete subscription form submission at (658, 647) on xpath=//button[.='Subscribe']
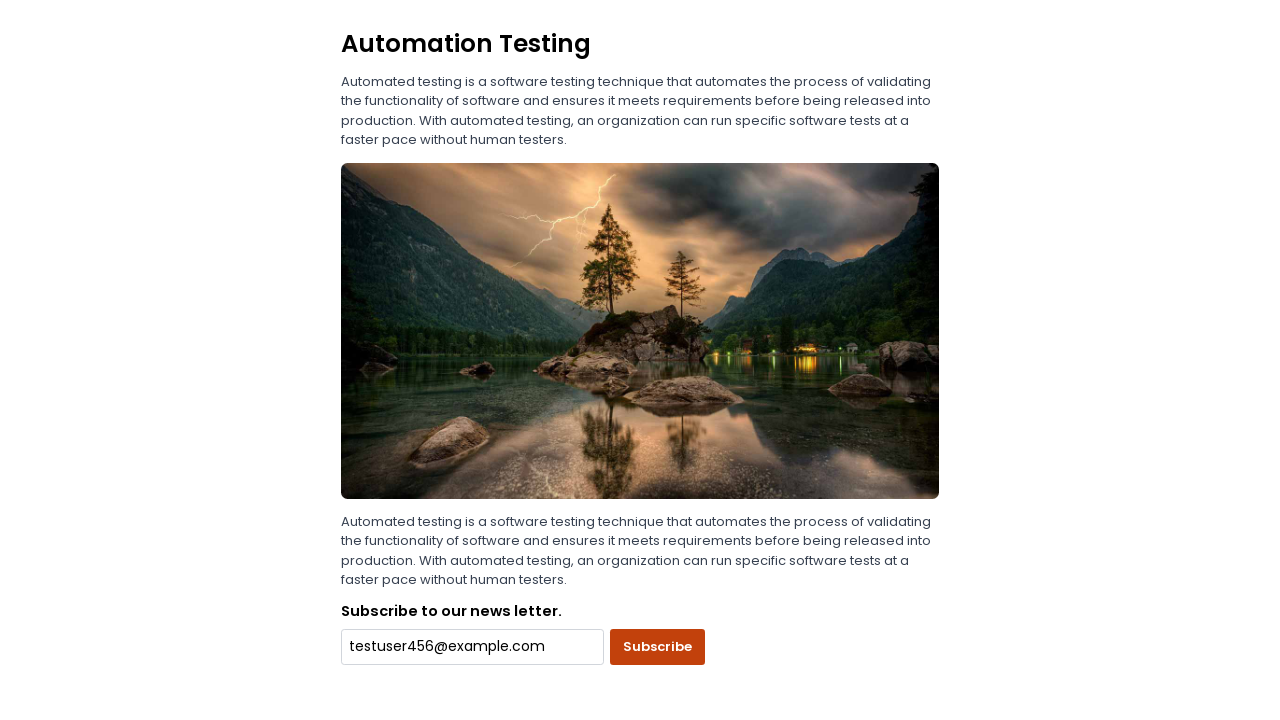

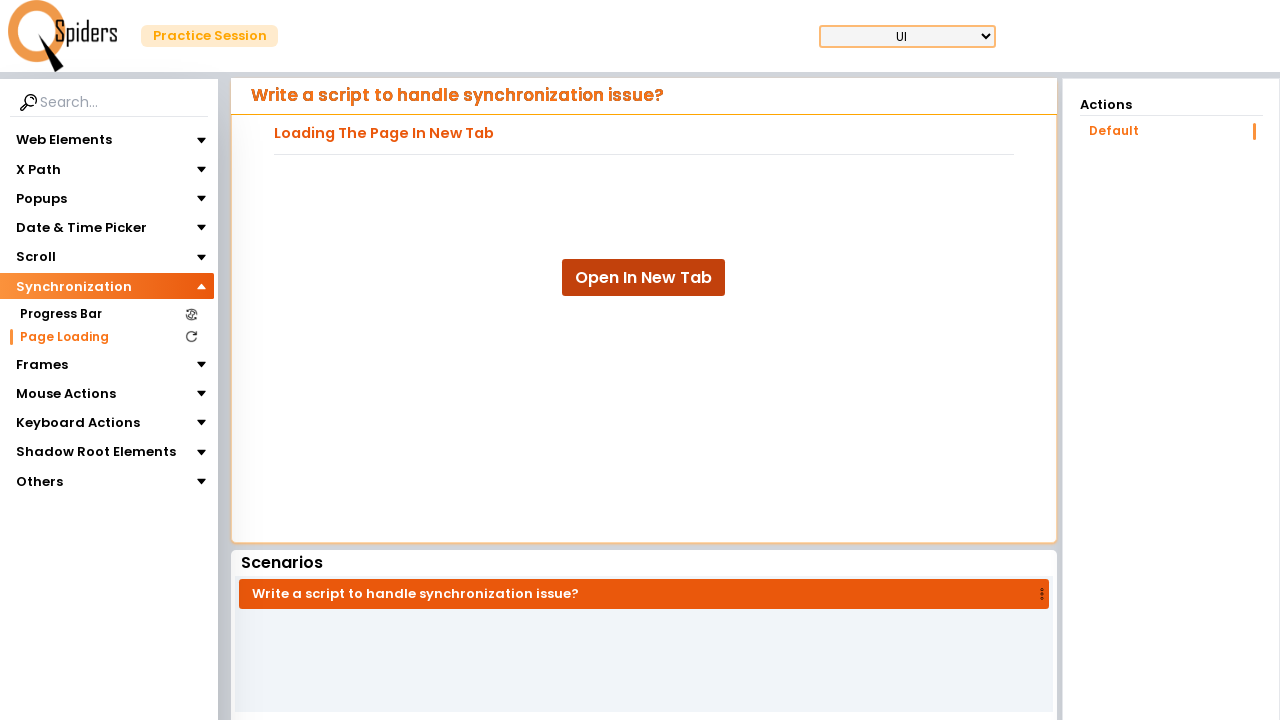